Tests cookie clearing functionality by navigating to a website, clearing all cookies, and then reloading the page.

Starting URL: https://elinebox.com/

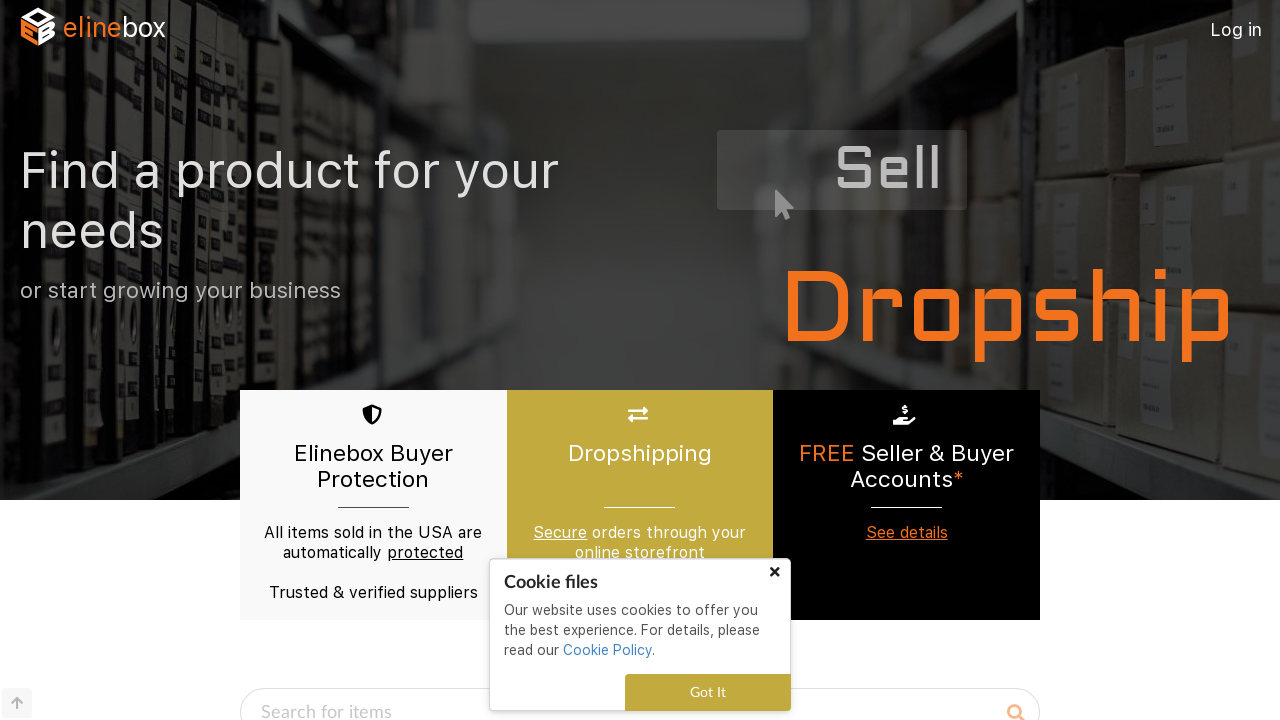

Navigated to https://elinebox.com/
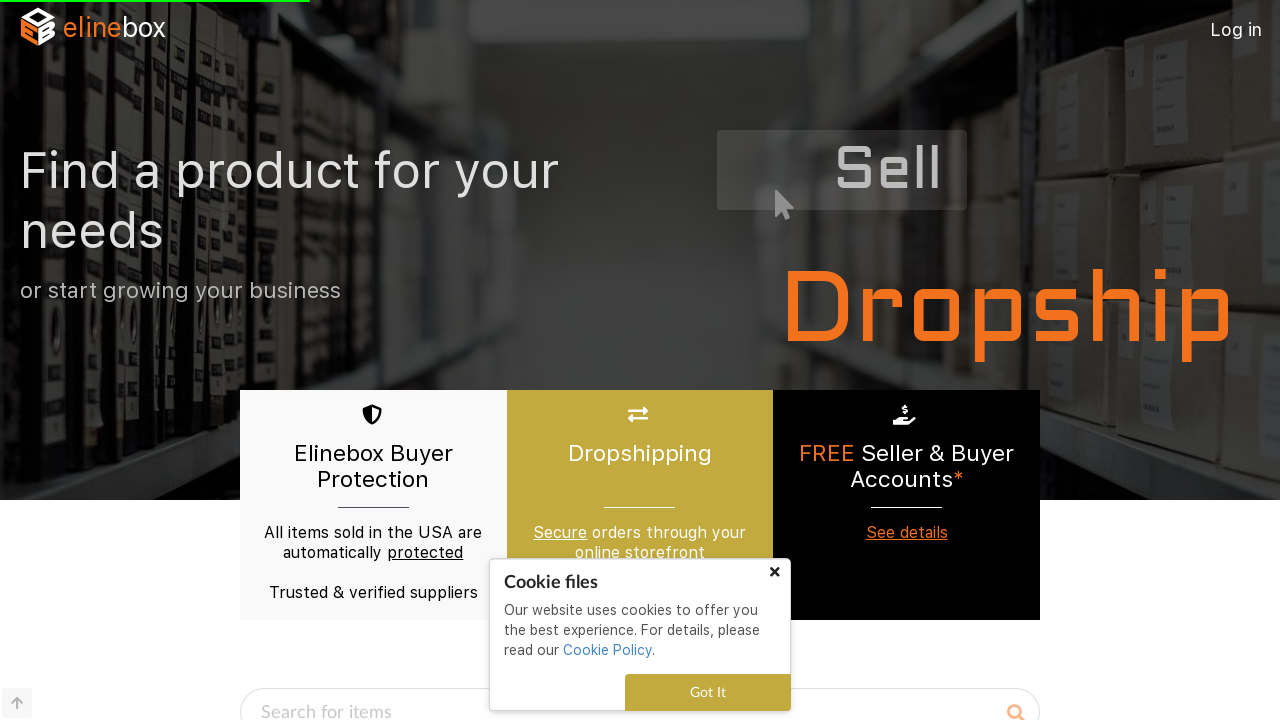

Cleared all cookies from browser context
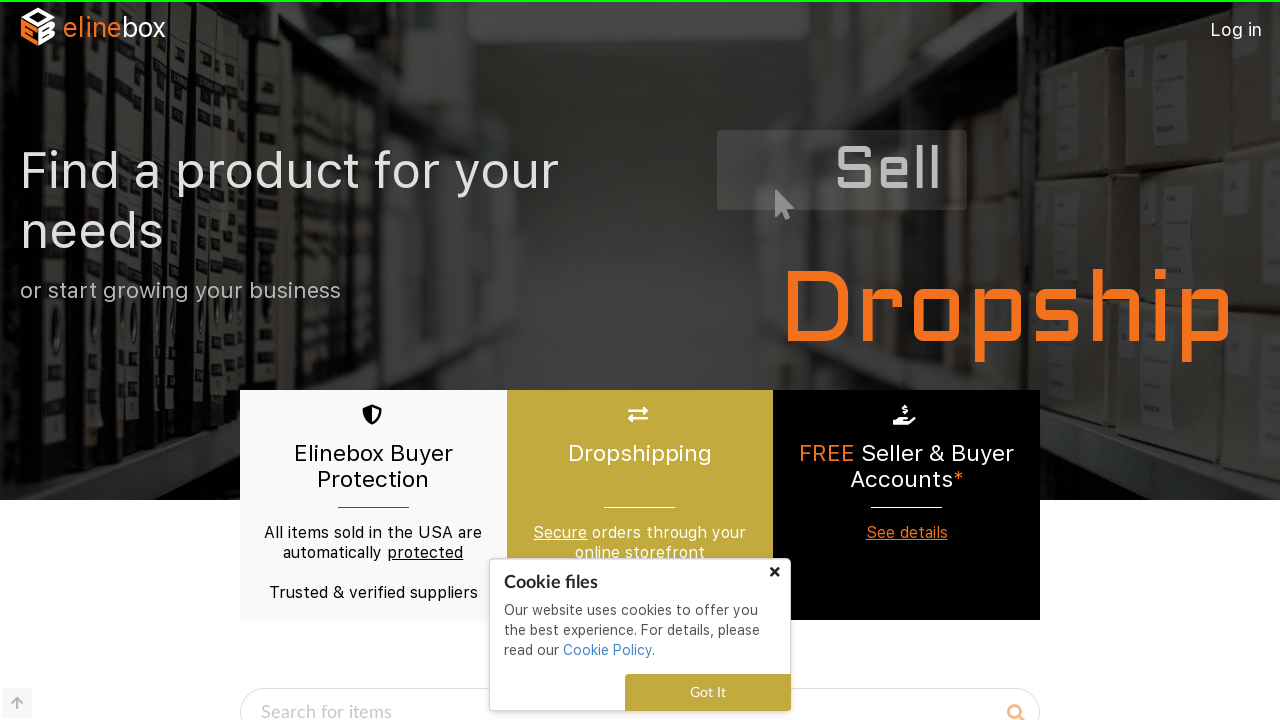

Reloaded https://elinebox.com/ after clearing cookies
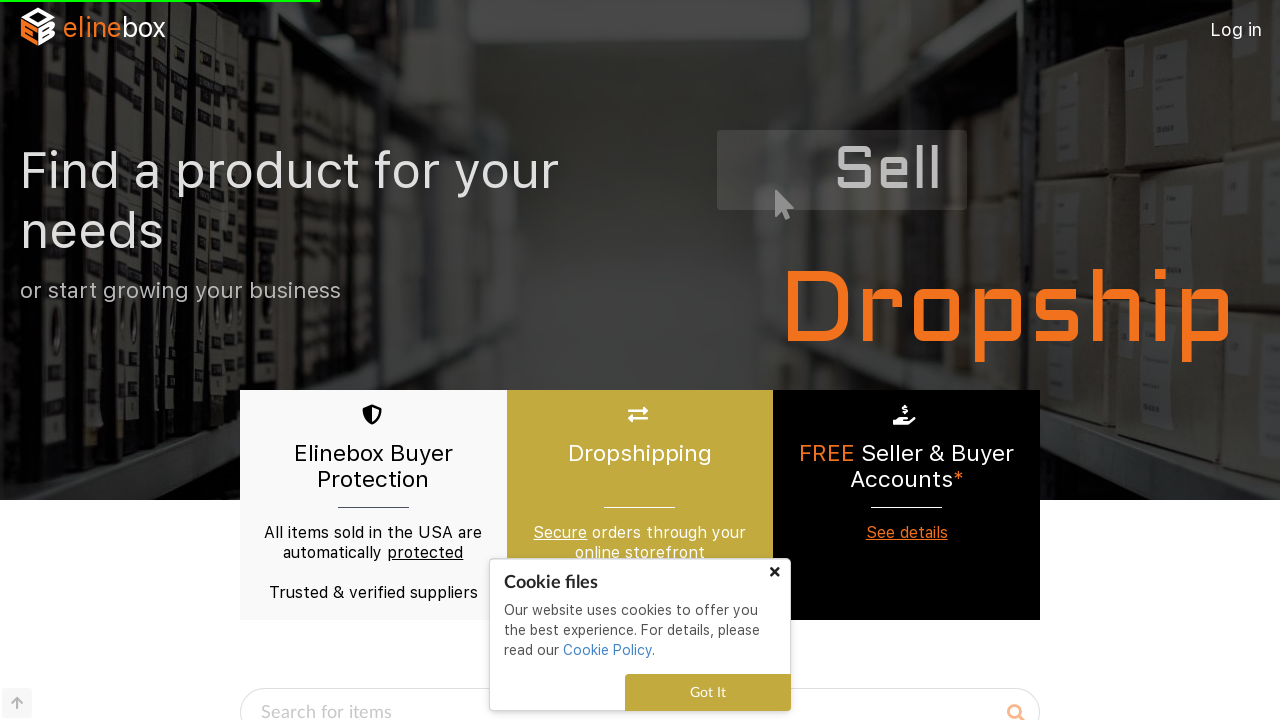

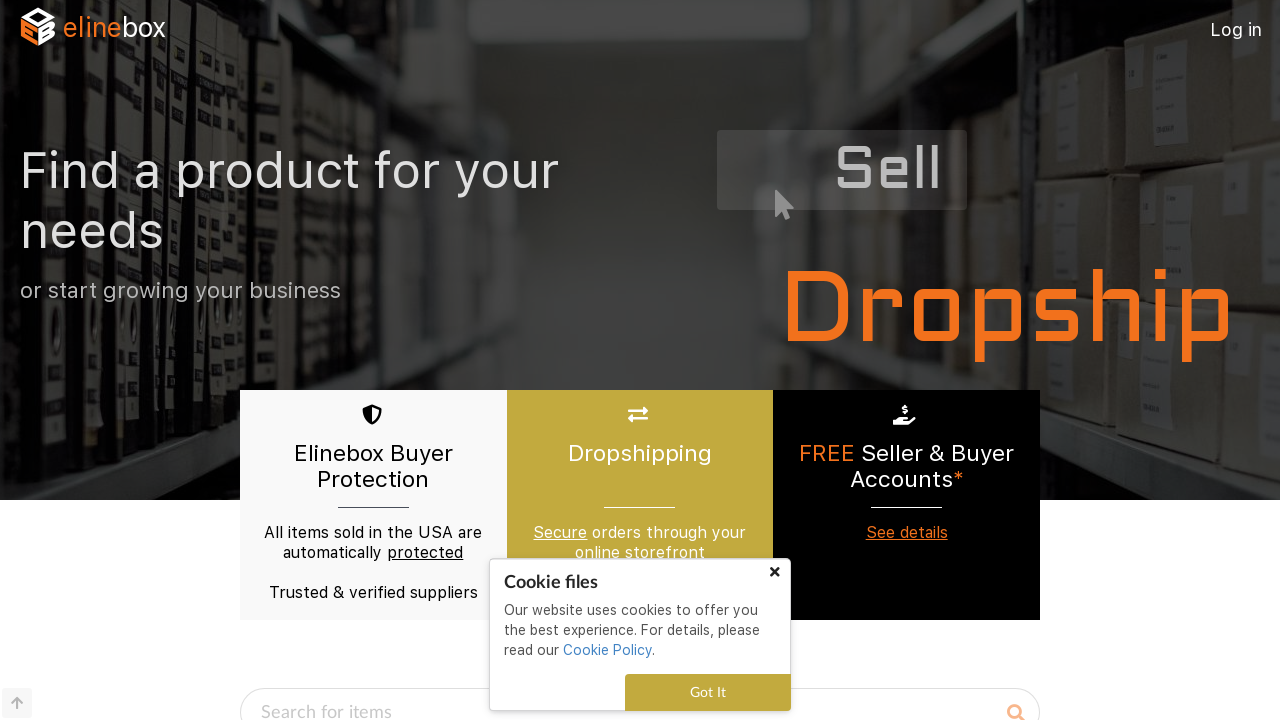